Navigates to Capital Bikeshare data index page and verifies that downloadable zip file links are present and clickable.

Starting URL: https://s3.amazonaws.com/capitalbikeshare-data/index.html

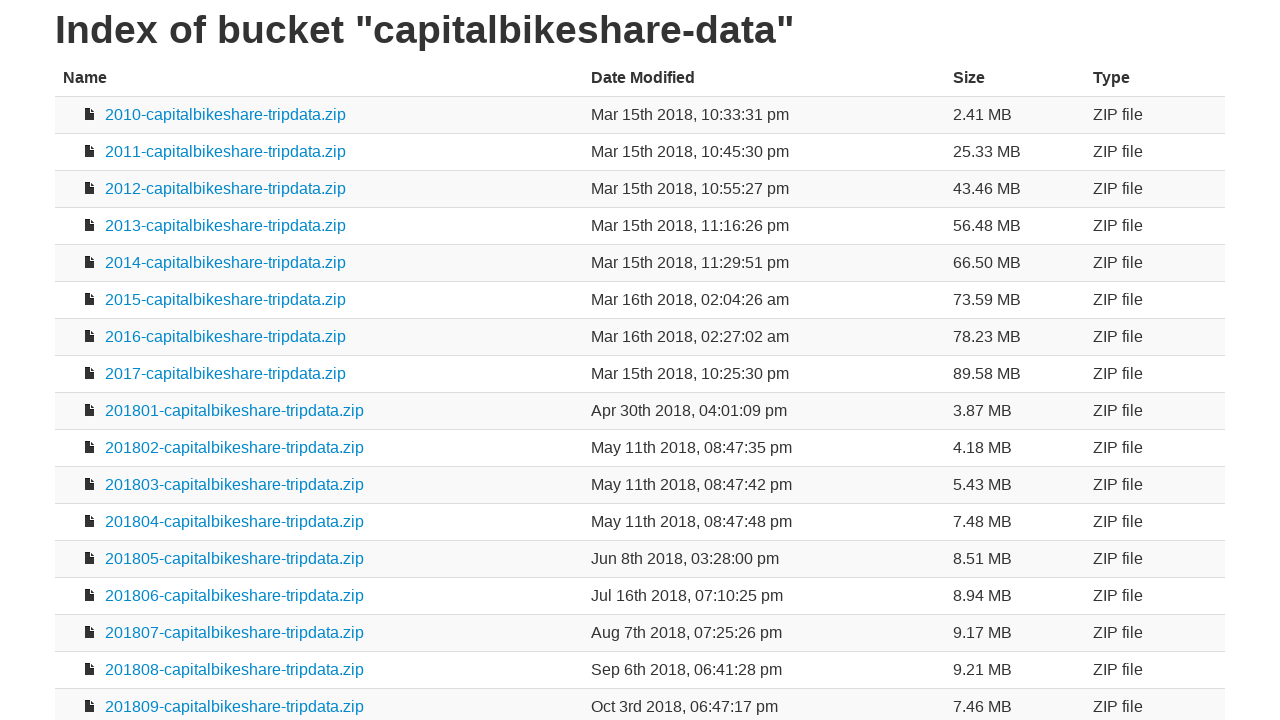

Navigated to Capital Bikeshare data index page
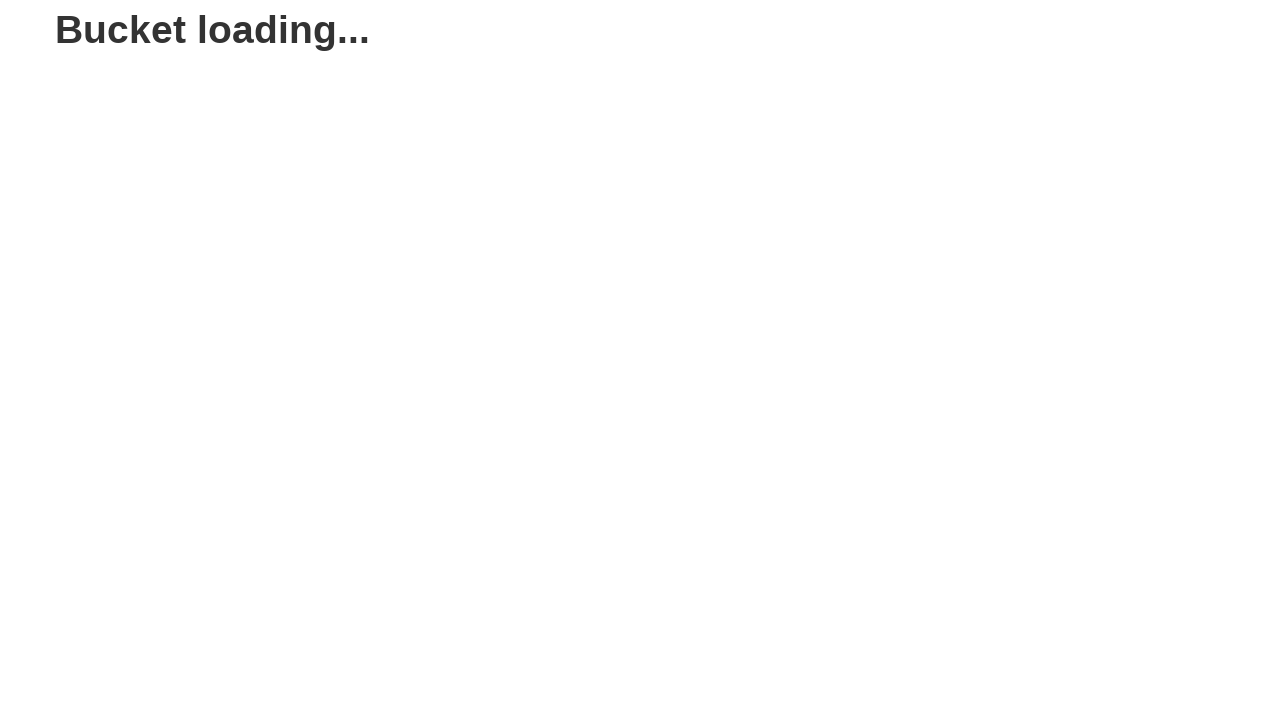

Verified that downloadable zip file links are present on the page
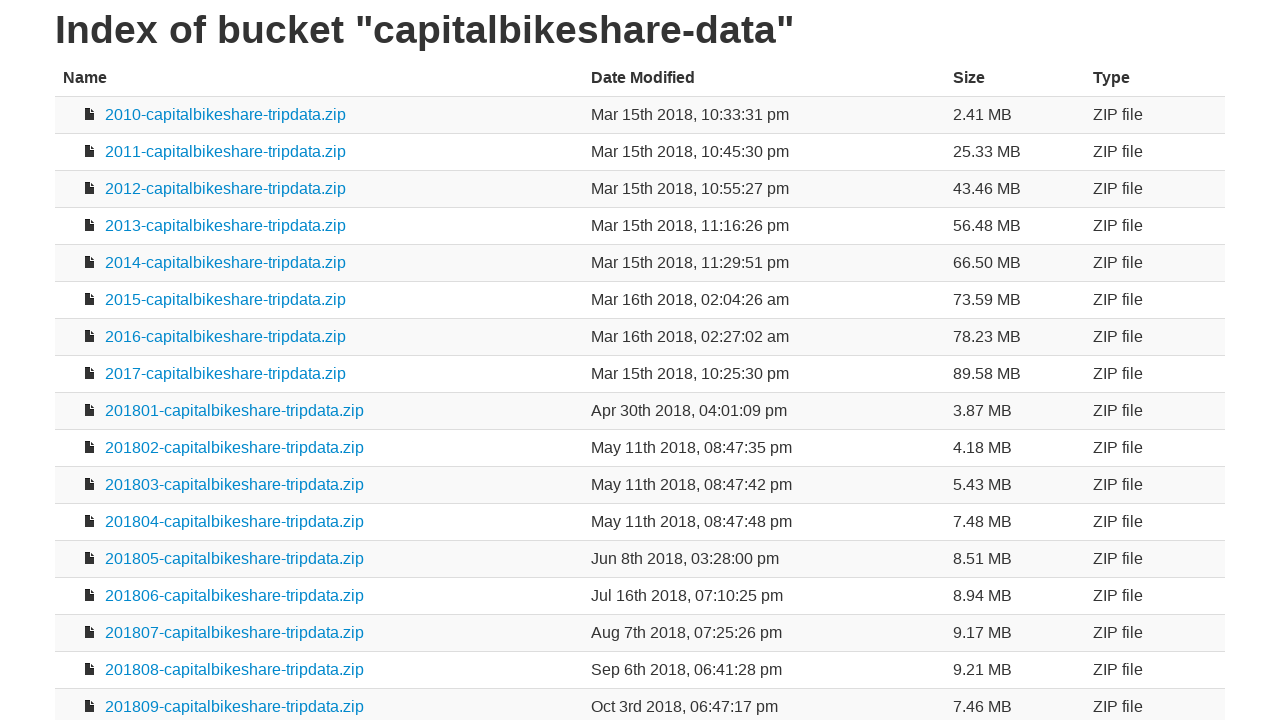

Located the first downloadable zip file link
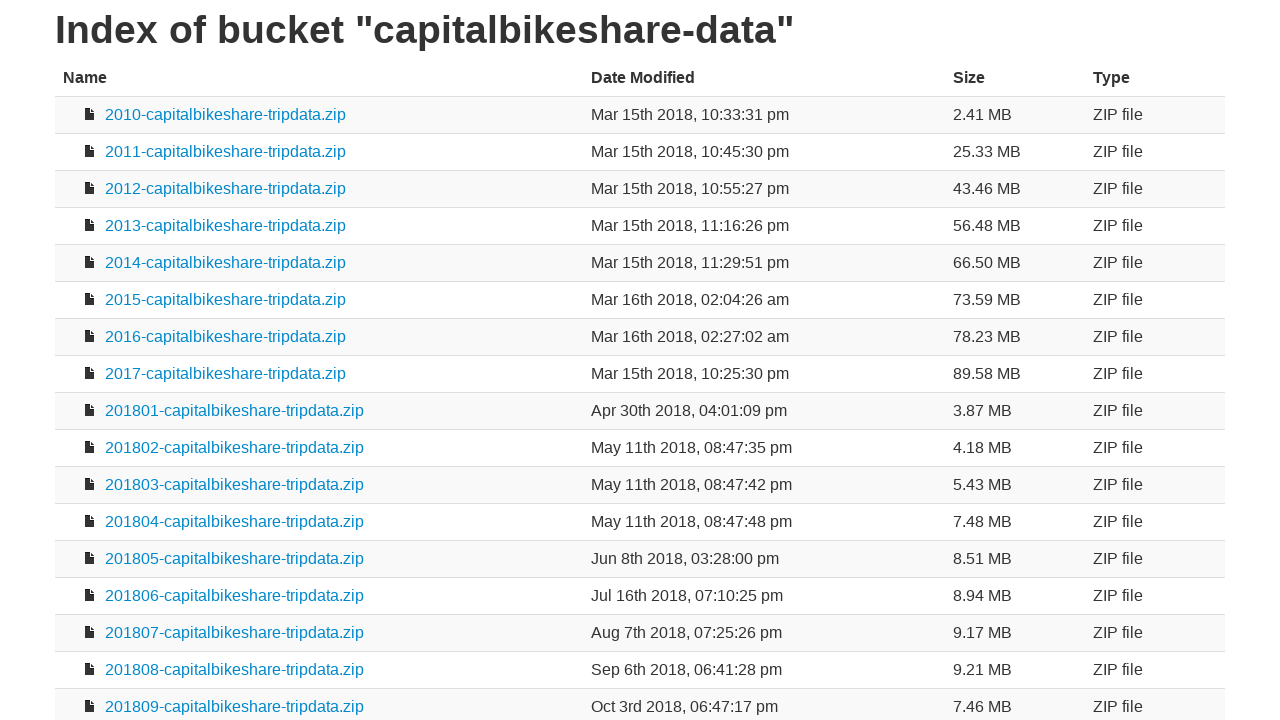

Confirmed that the zip file link is visible and clickable
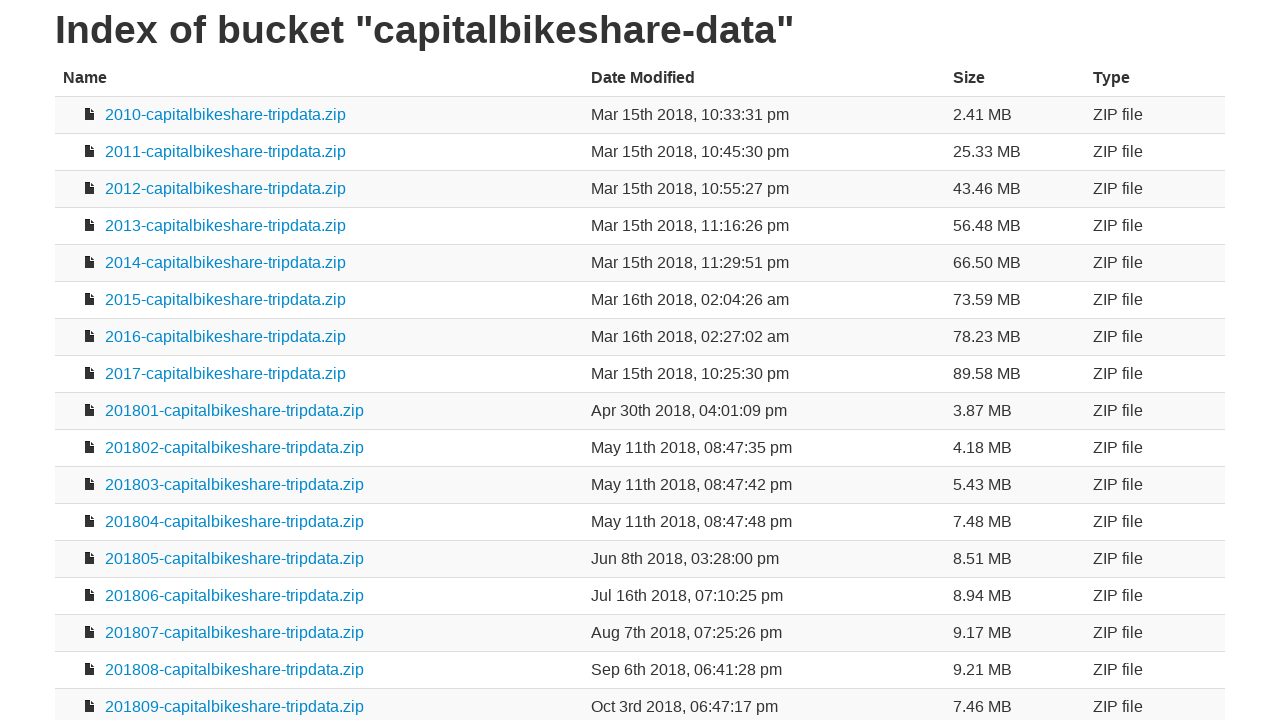

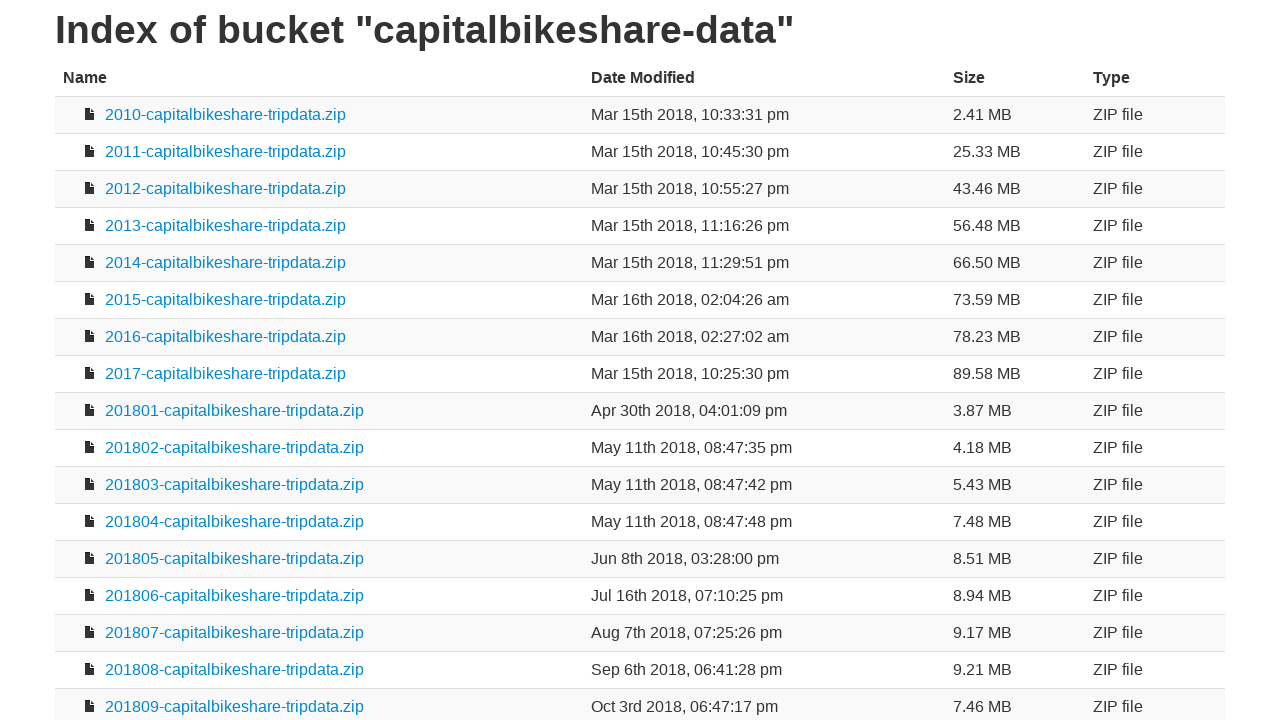